Tests file upload functionality by injecting a file path into the upload form and submitting it, then verifying the uploaded filename is displayed correctly.

Starting URL: http://the-internet.herokuapp.com/upload

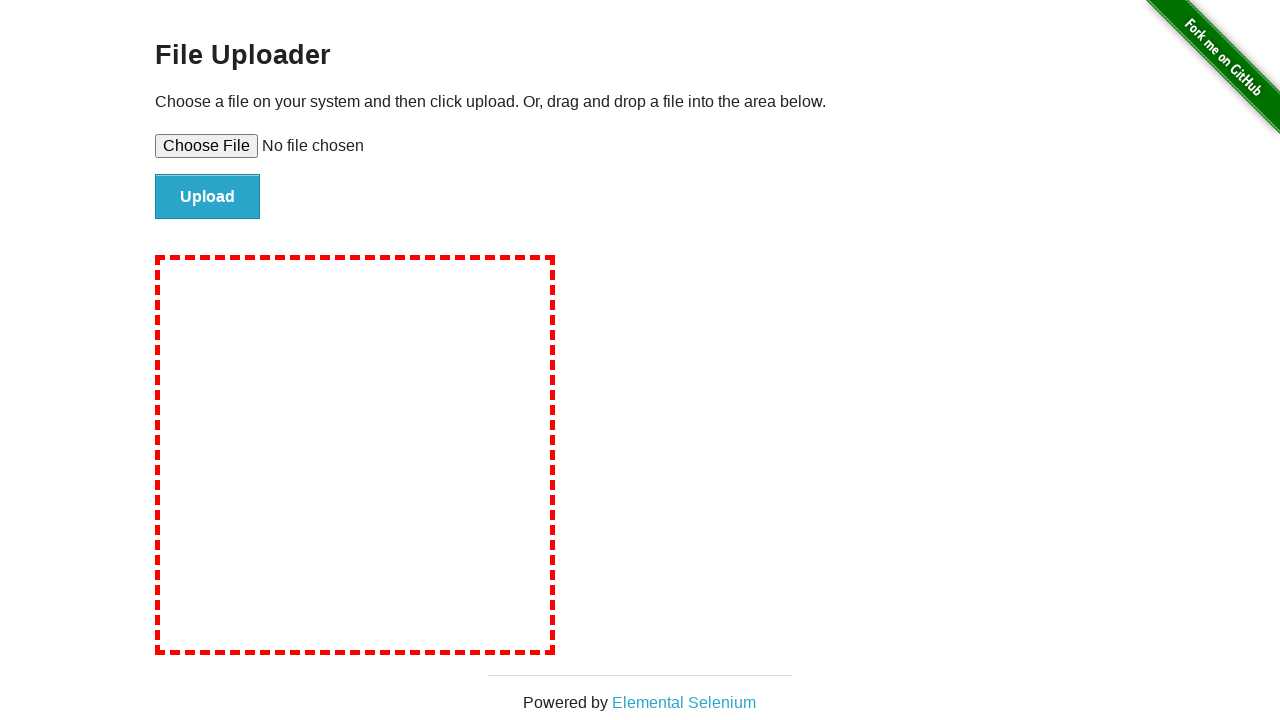

Created temporary test file with .txt extension
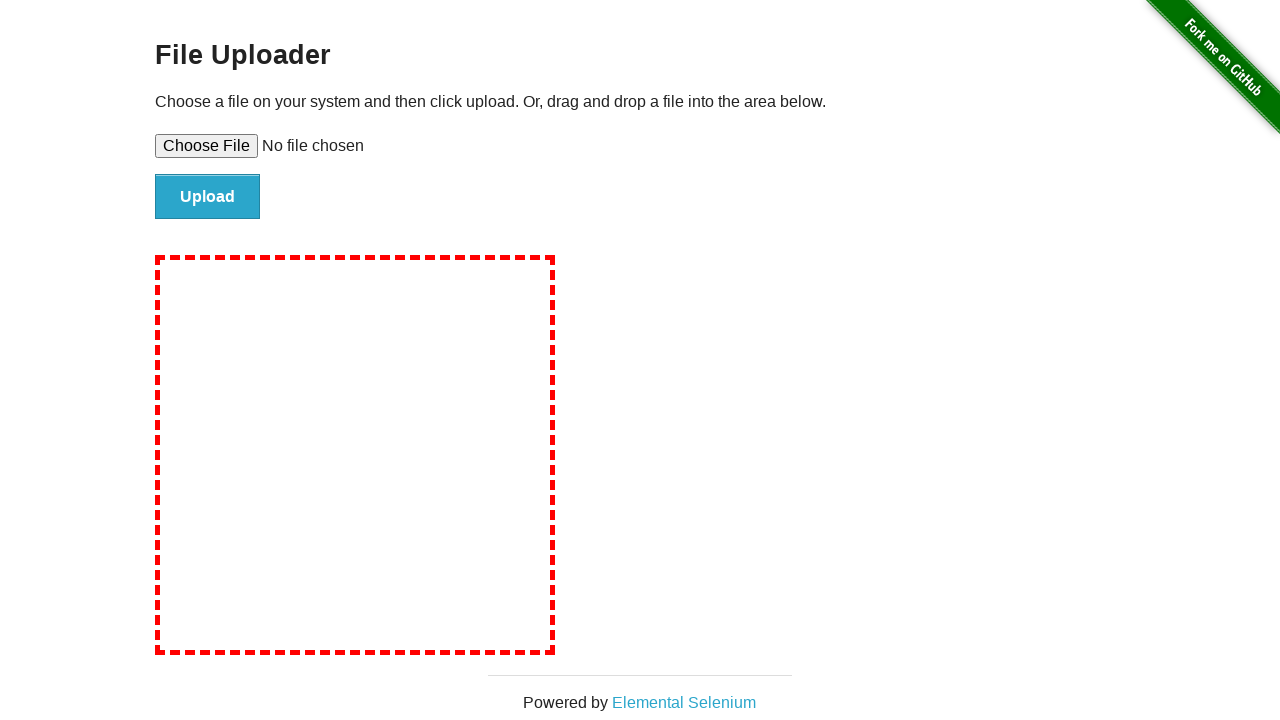

Set file input with path to temporary file: tmp4xyo5ixf.txt
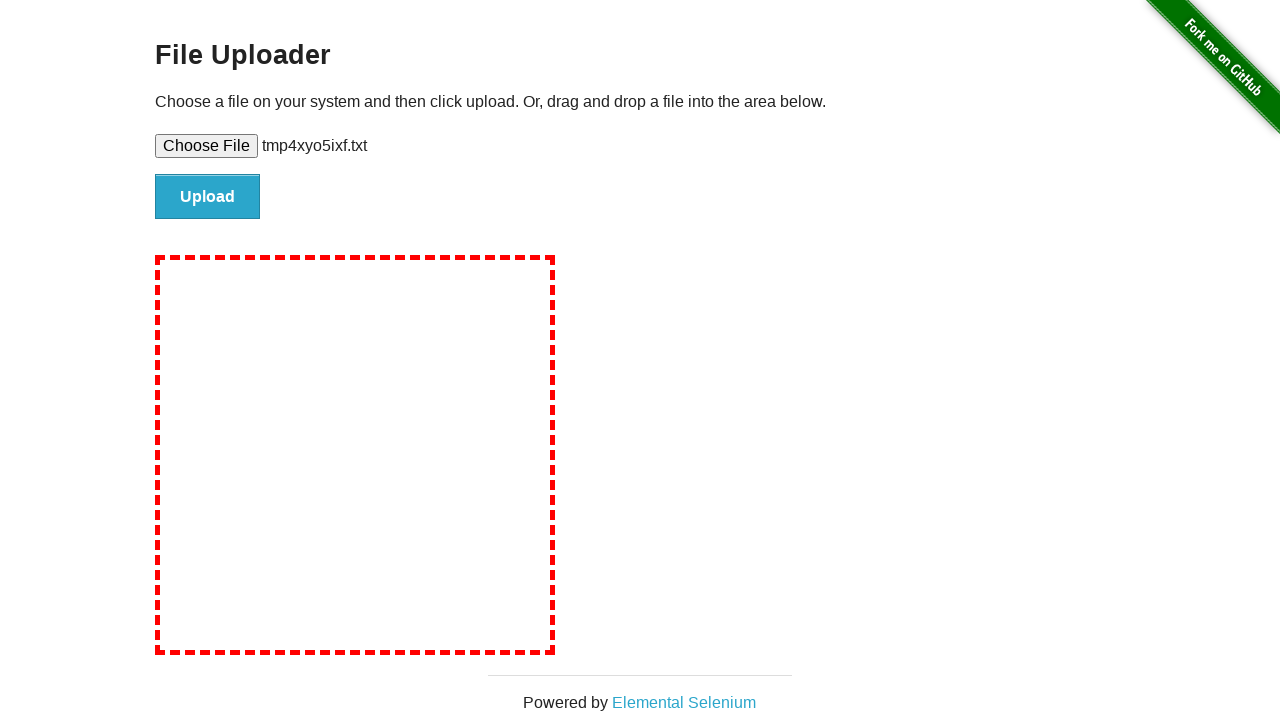

Clicked file submit button to upload file at (208, 197) on #file-submit
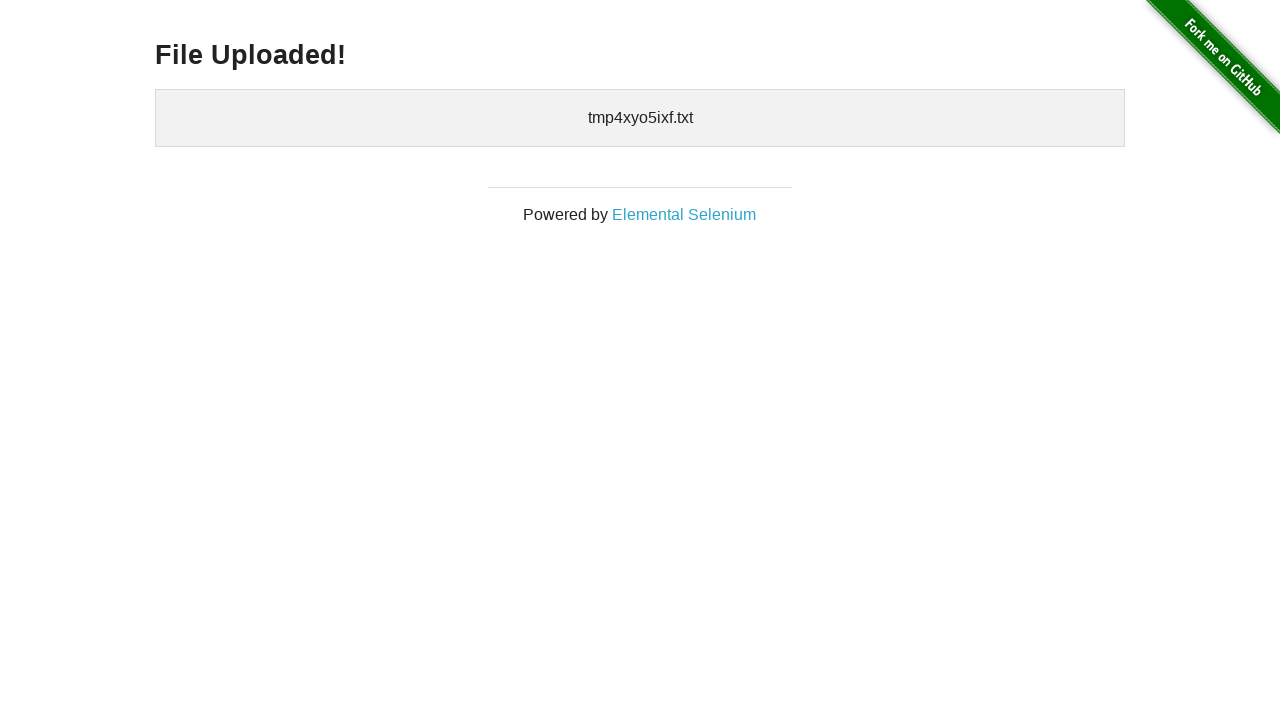

Uploaded files section appeared on page
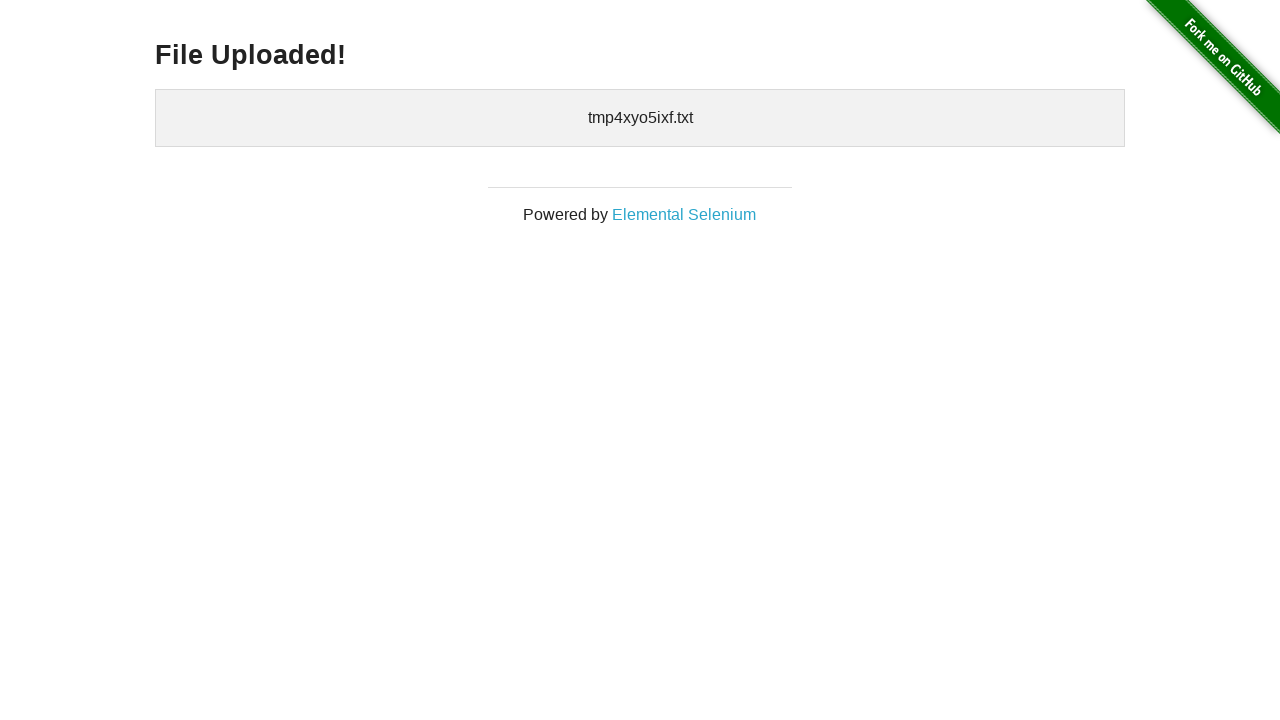

Retrieved uploaded filename text: 
    tmp4xyo5ixf.txt
  
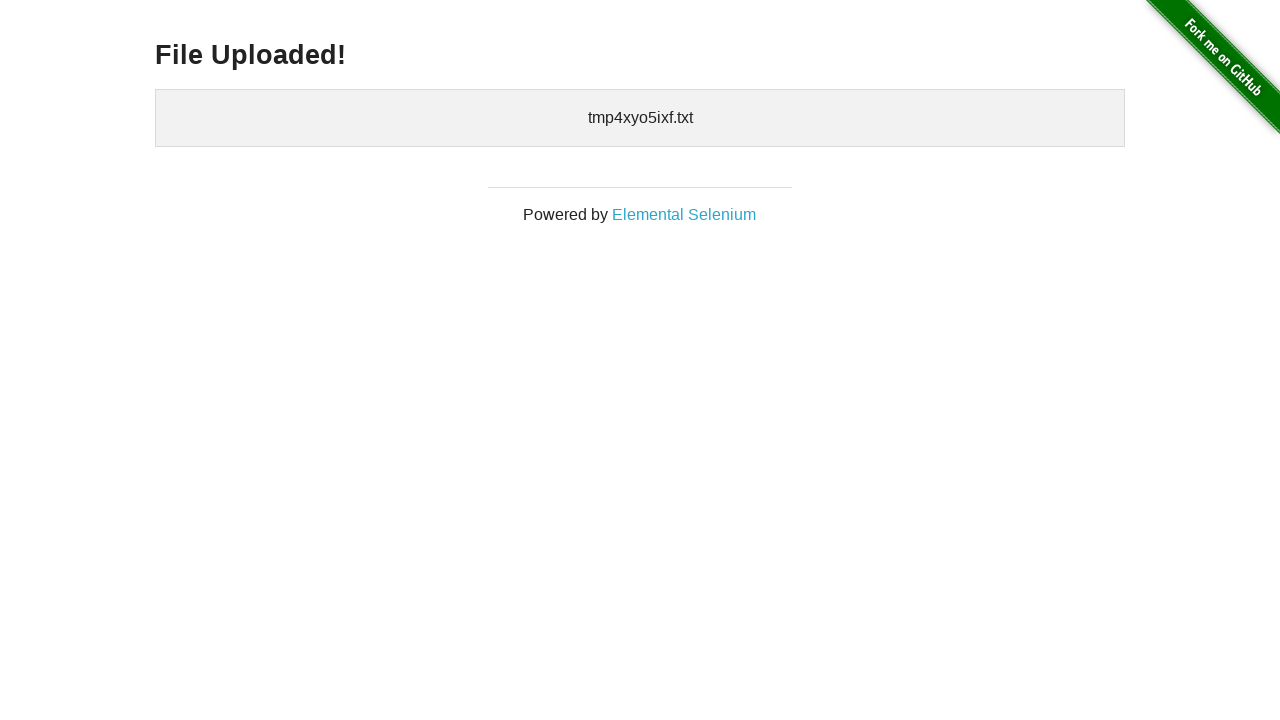

Cleaned up temporary test file
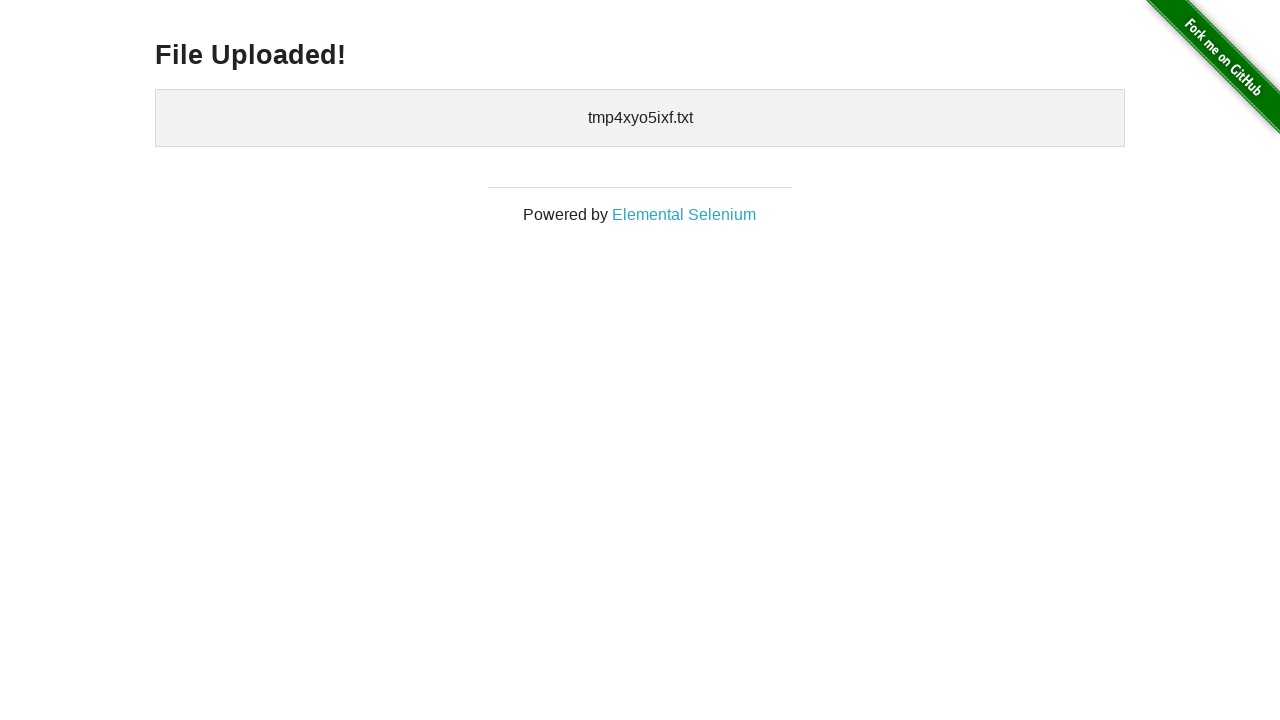

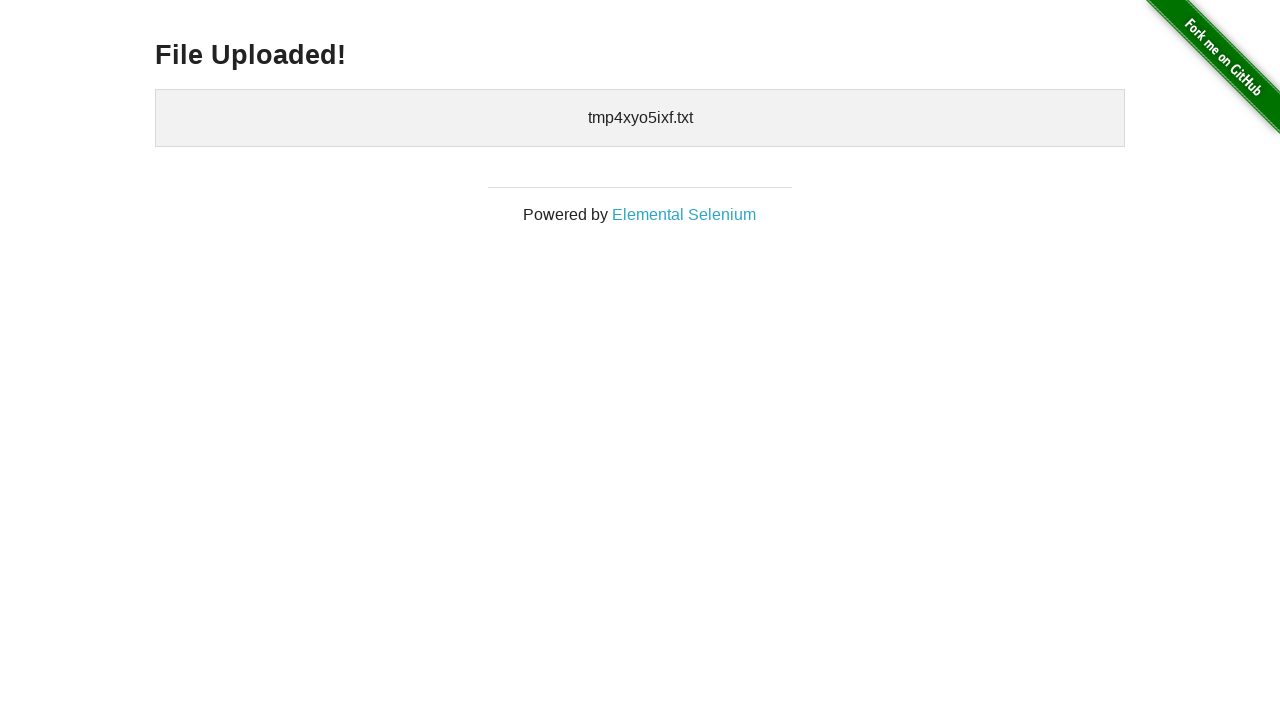